Tests navigation from login page to signup page by clicking the signup link, waiting for the page to fully load, and verifying that 7 checkbox inputs are present on the signup form.

Starting URL: https://freelance-learn-automation.vercel.app/login

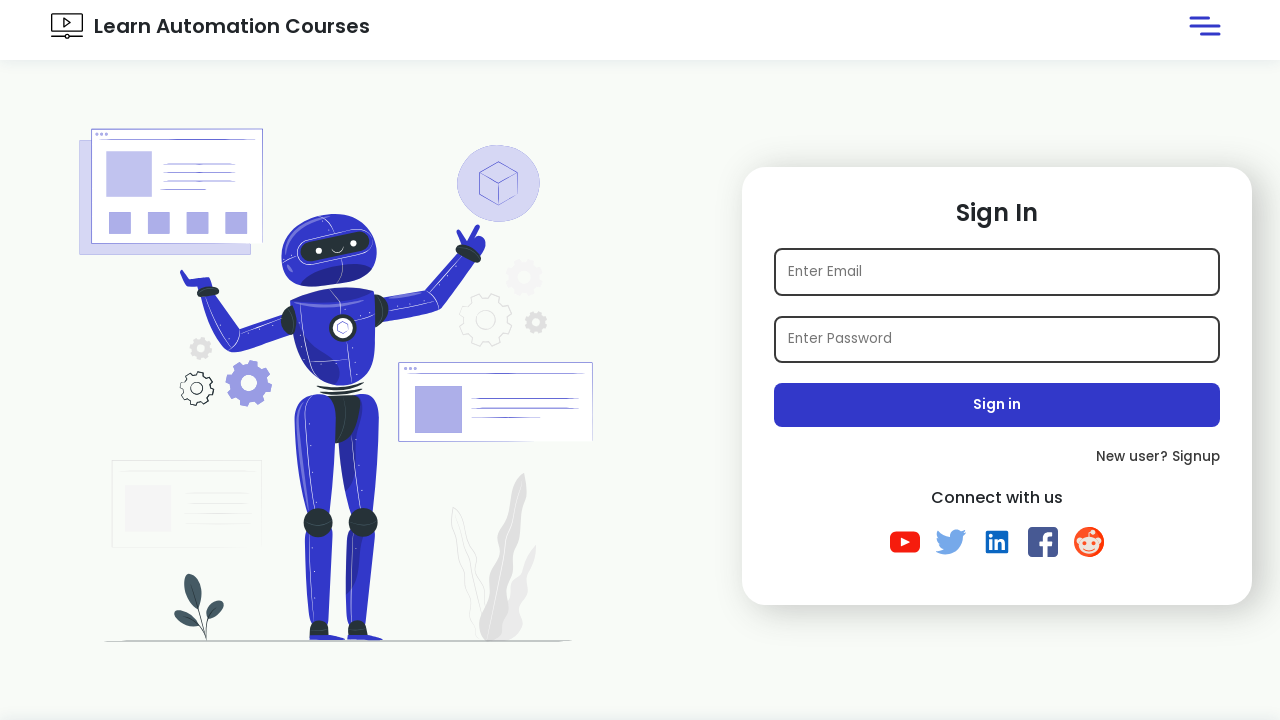

Clicked on 'New user? Signup' link to navigate to signup page at (997, 457) on xpath=//a[text()='New user? Signup']
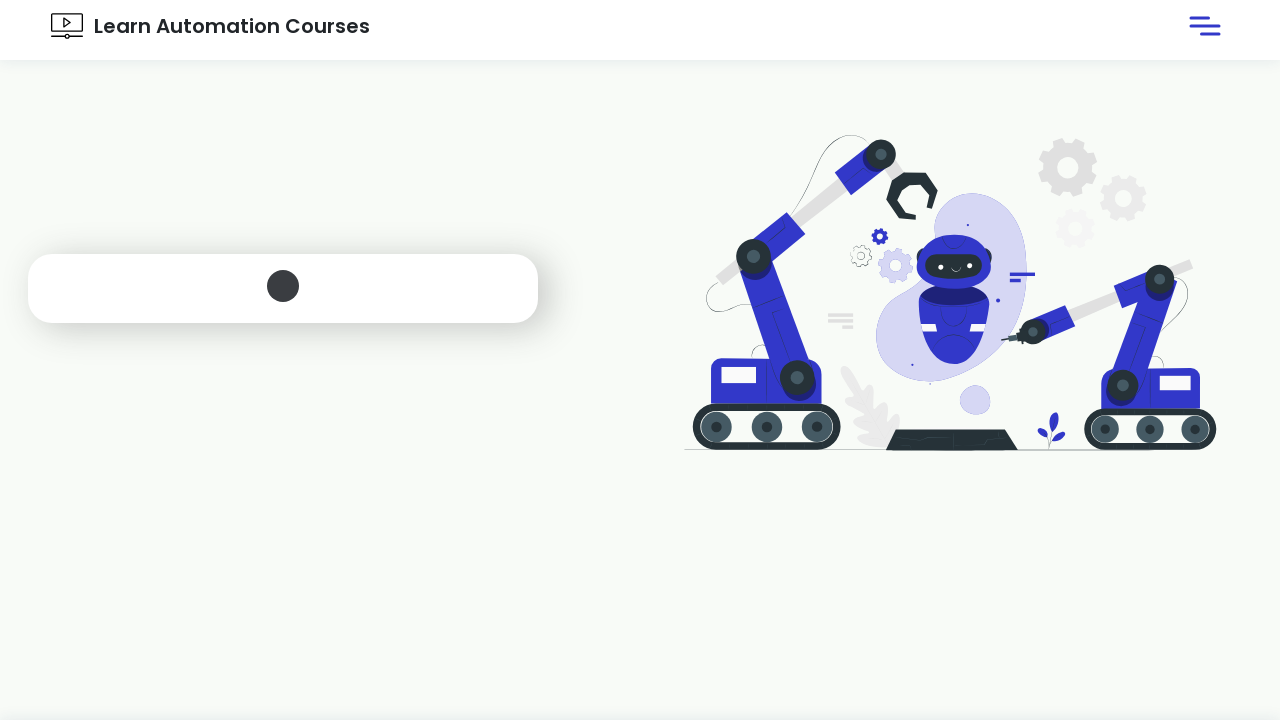

Waited for page to fully load with networkidle state
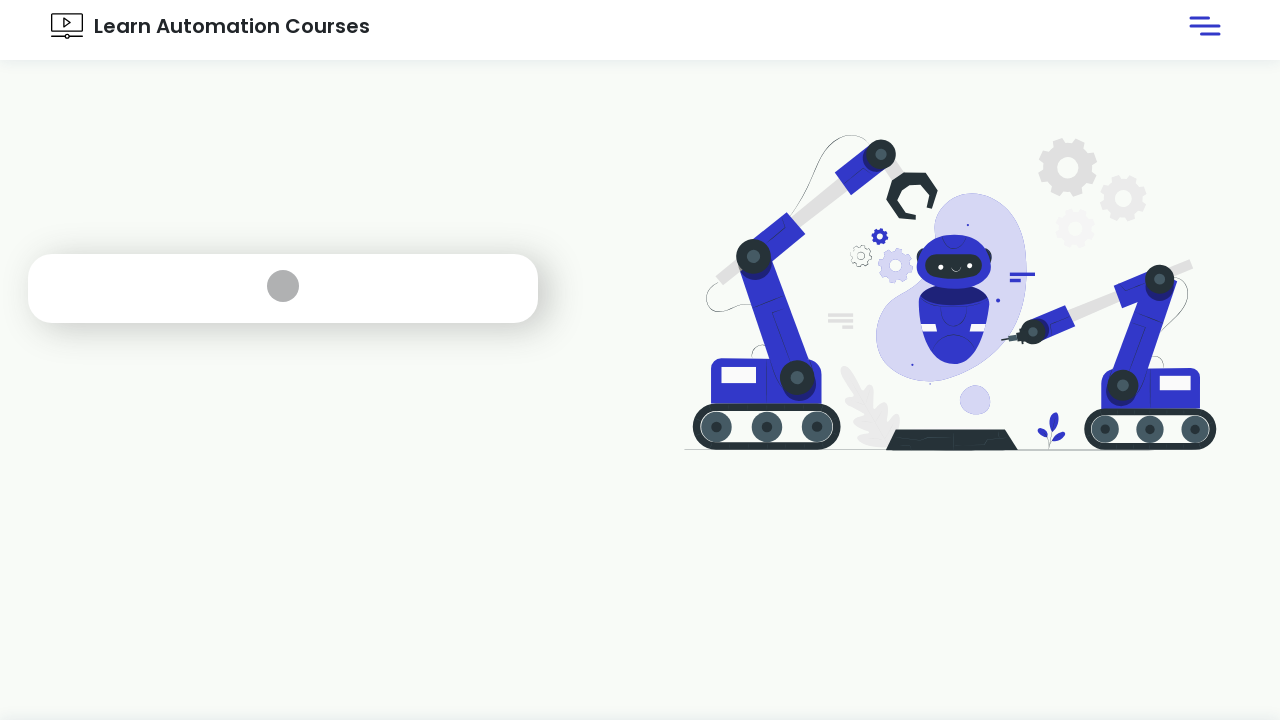

Counted checkbox inputs on signup form: 7 found
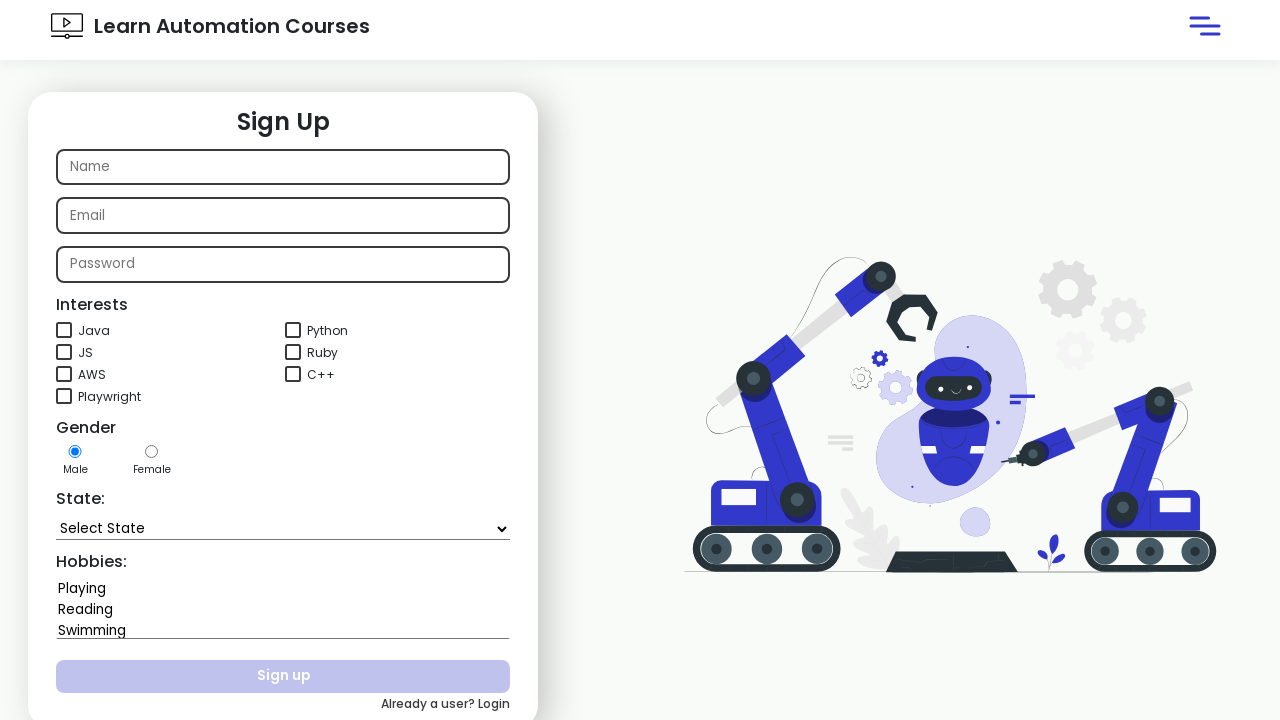

Verified that 7 checkboxes are present on the signup form
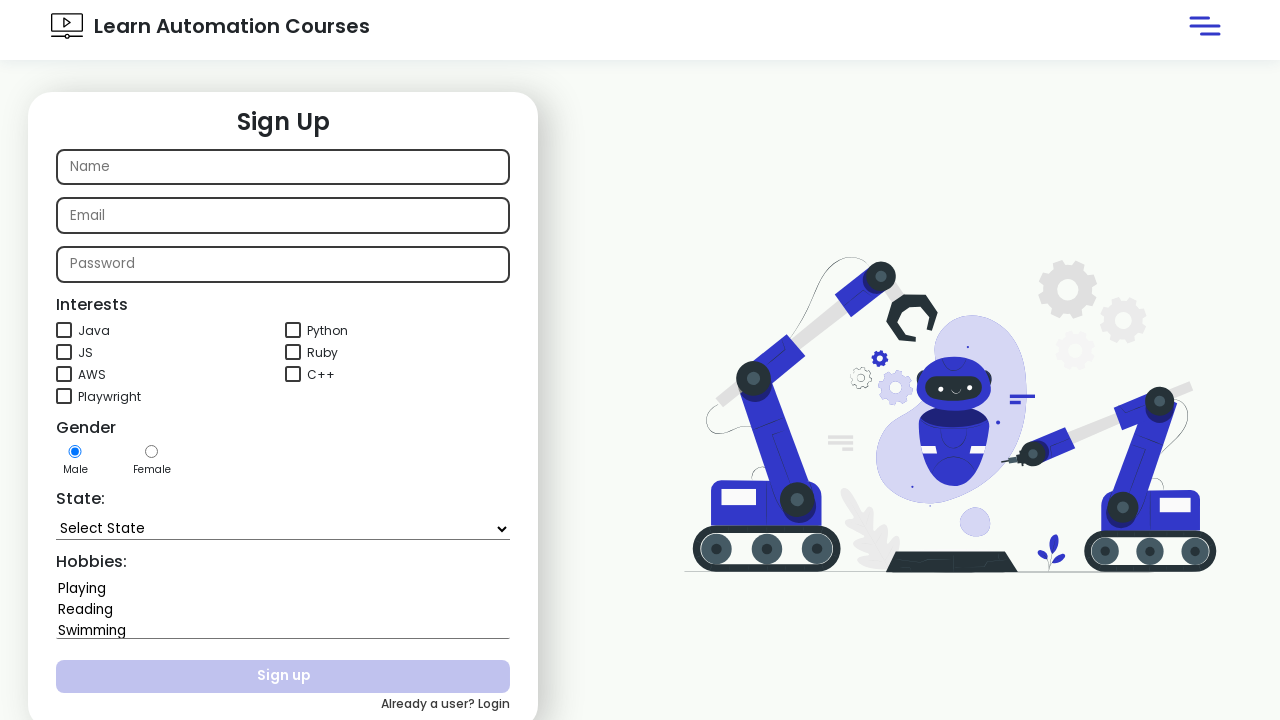

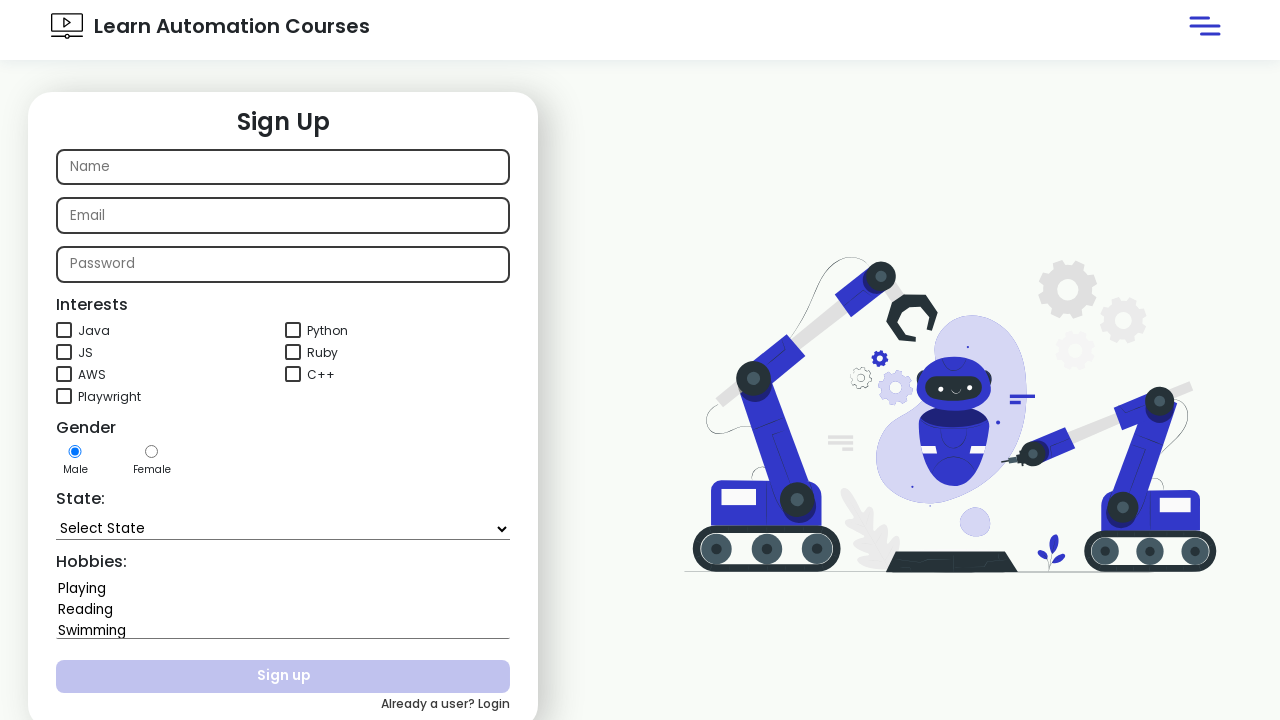